Tests checkbox functionality by checking the first checkbox and verifying it becomes checked

Starting URL: https://the-internet.herokuapp.com/

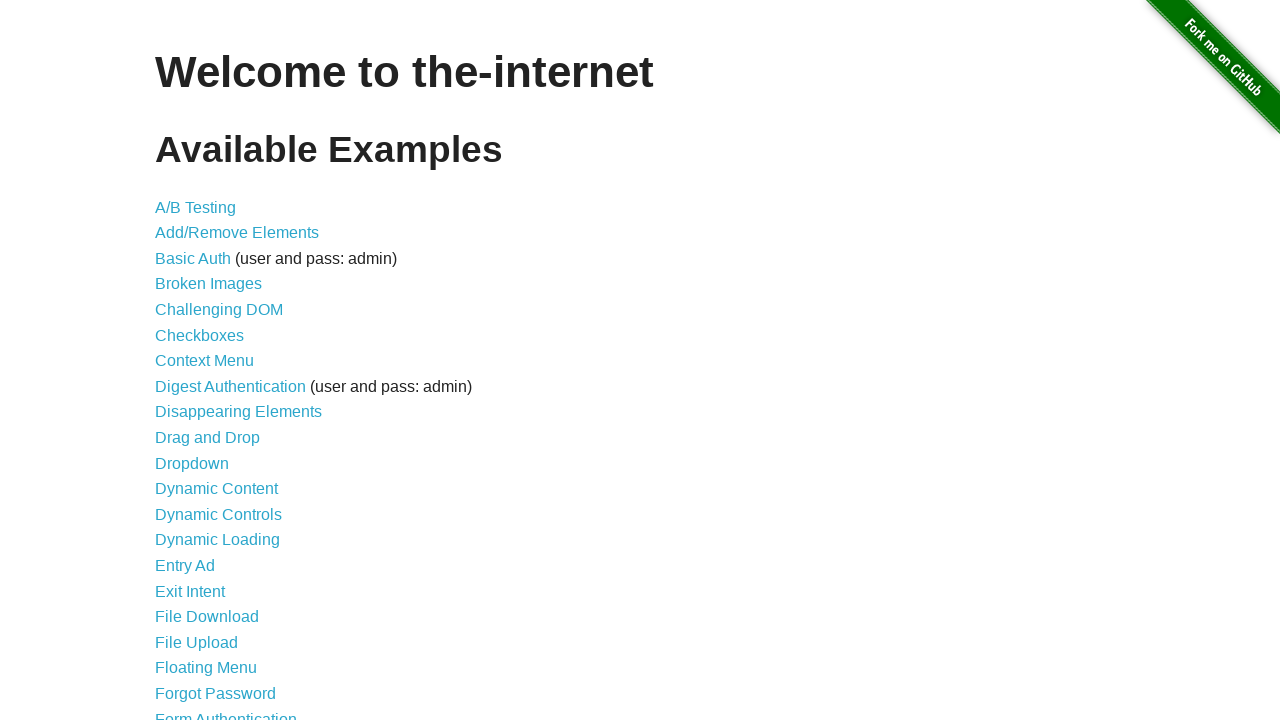

Clicked Checkboxes link at (200, 335) on internal:role=link[name="Checkboxes"i]
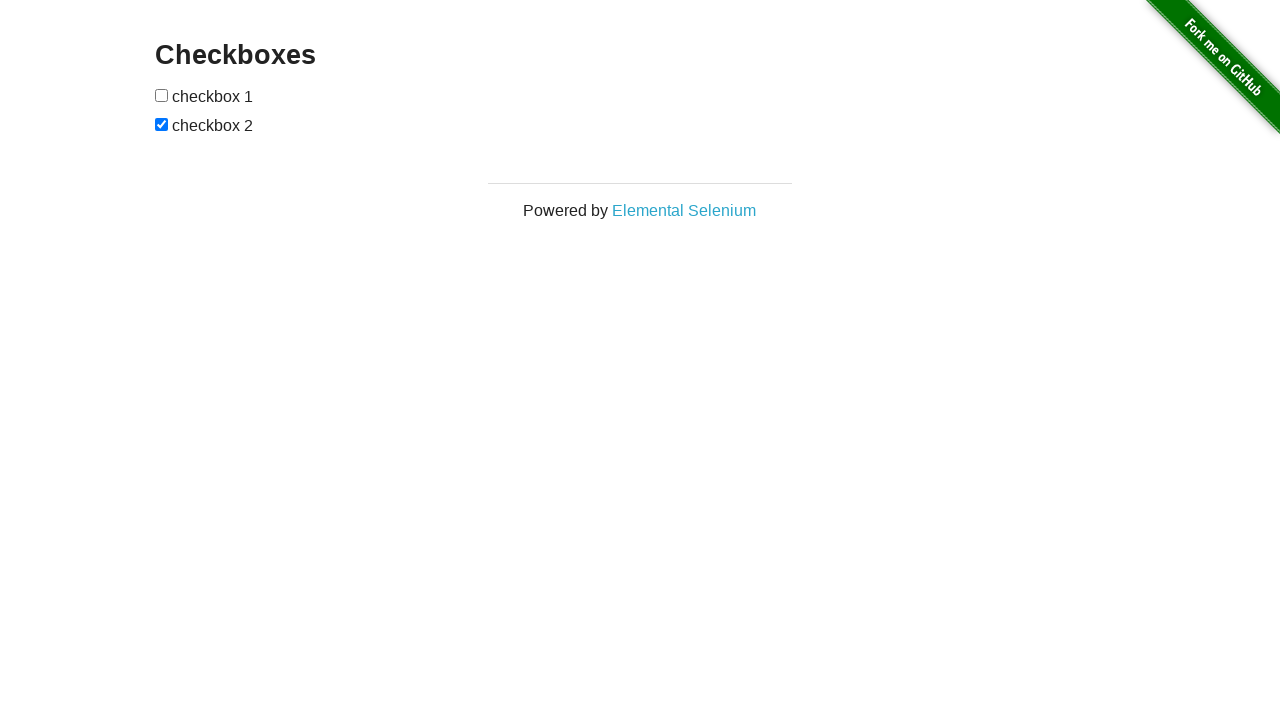

Checked the first checkbox at (162, 95) on internal:role=checkbox >> nth=0
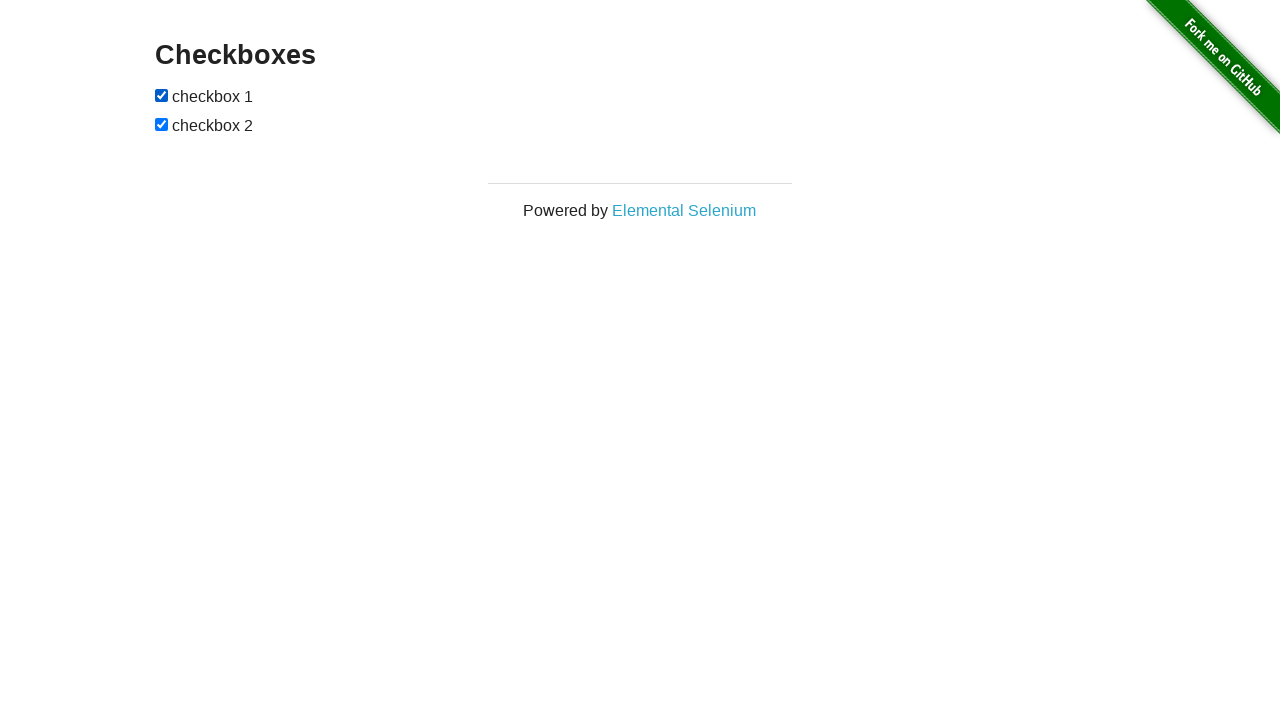

Verified first checkbox is checked
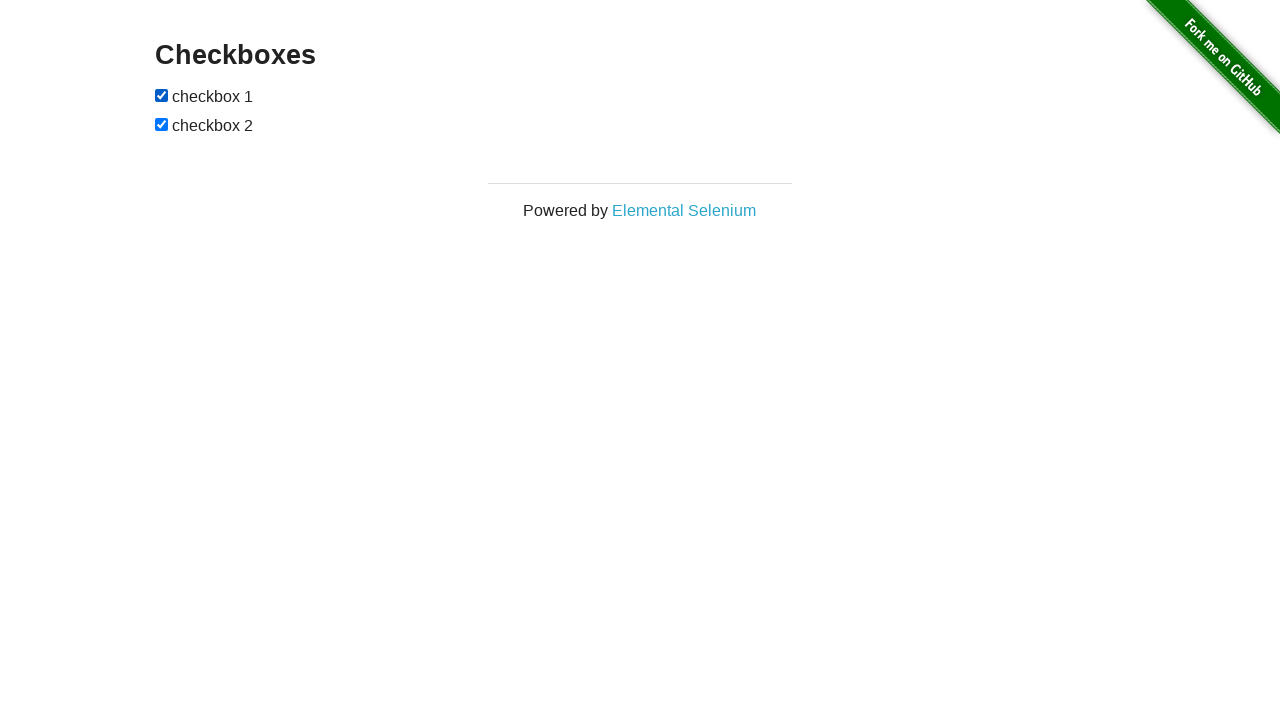

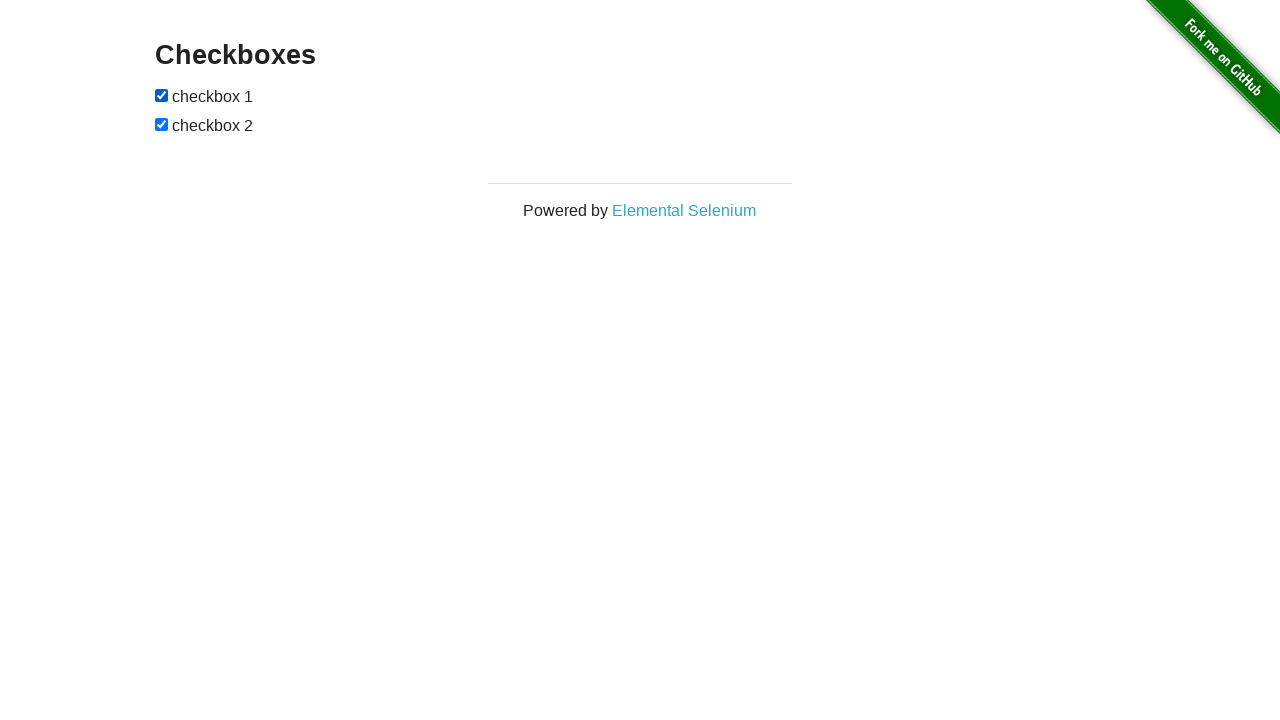